Navigates to VnExpress news website and verifies the page loads by checking for the current time element on the page

Starting URL: https://vnexpress.net/

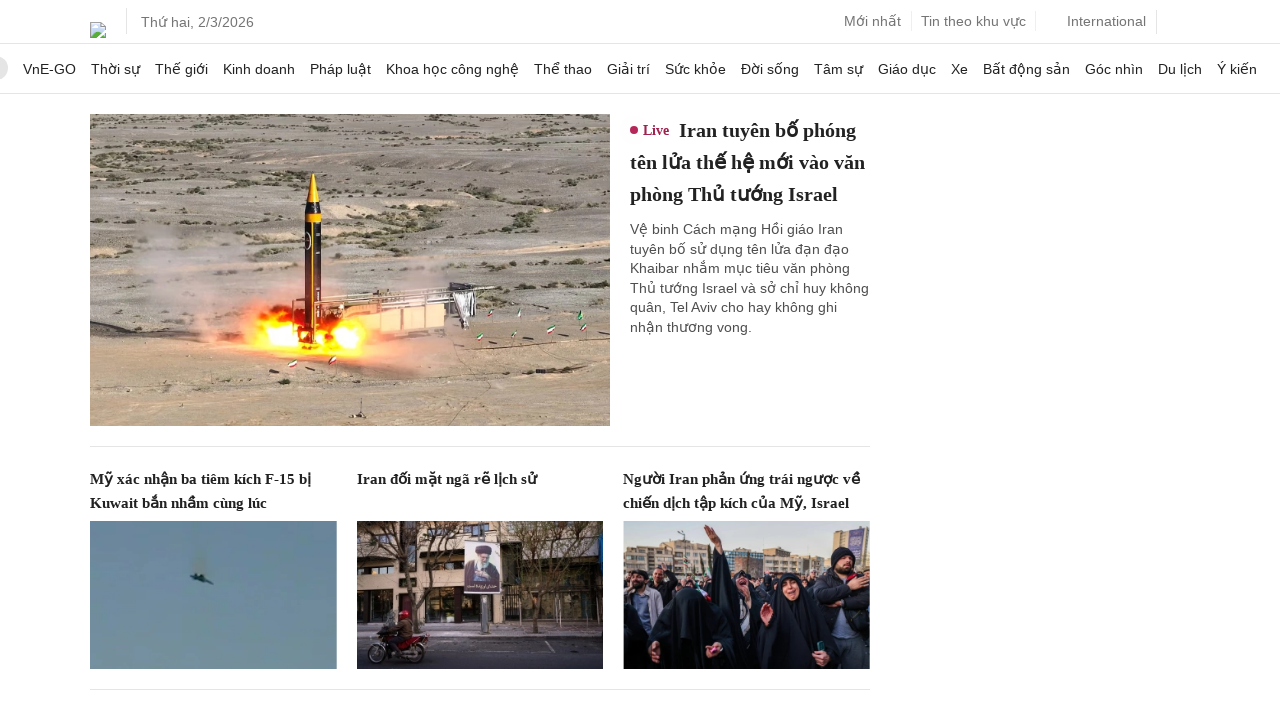

Waited for current time element to load on VnExpress homepage
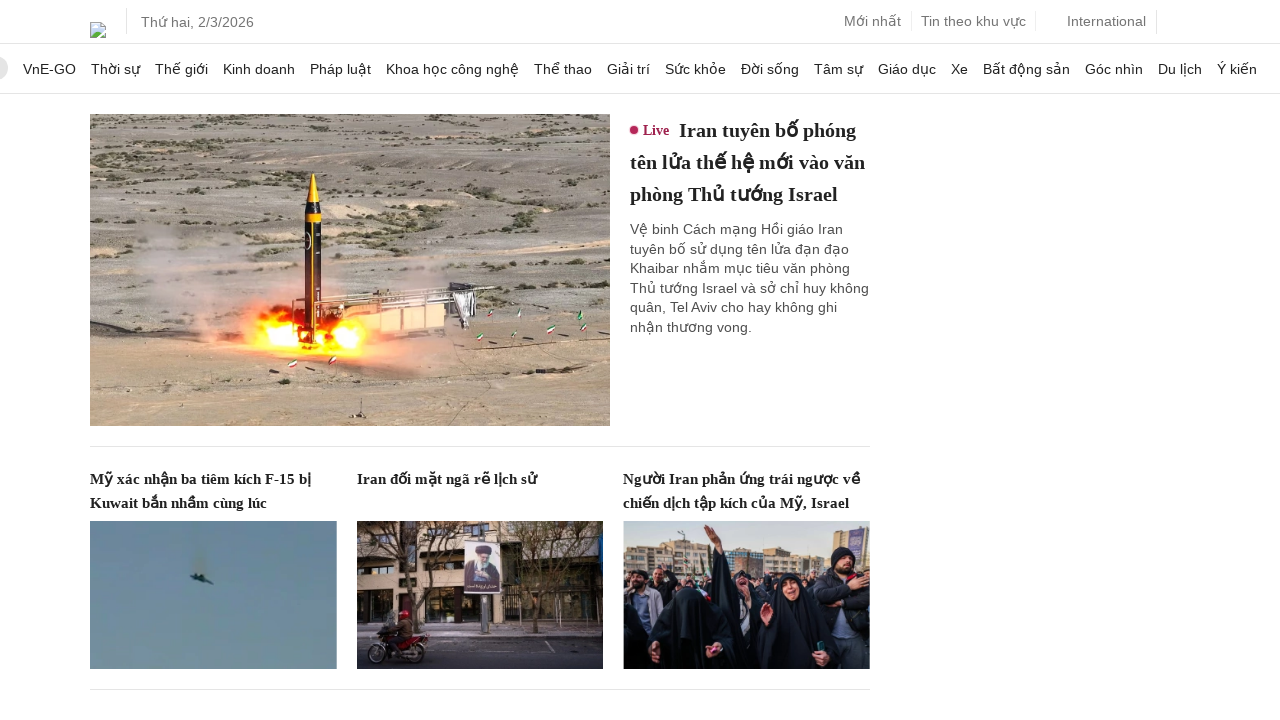

Located the current time element on the page
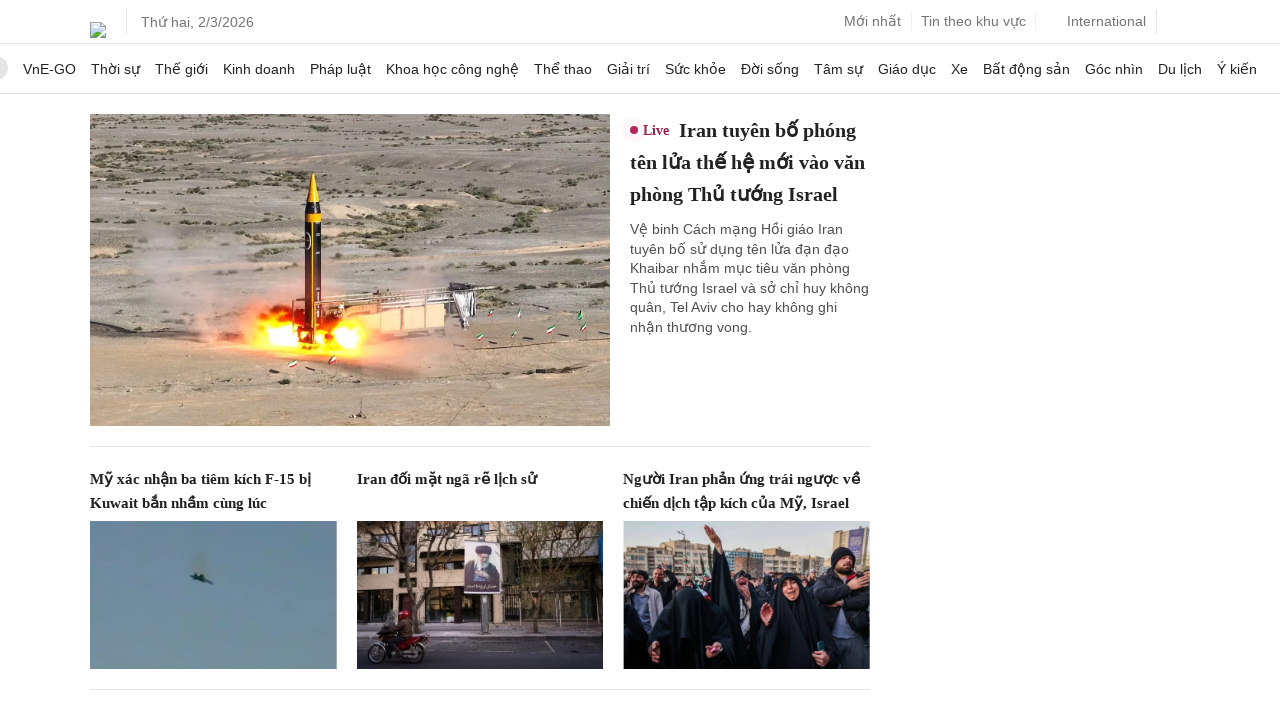

Retrieved current time text content to verify page loaded correctly
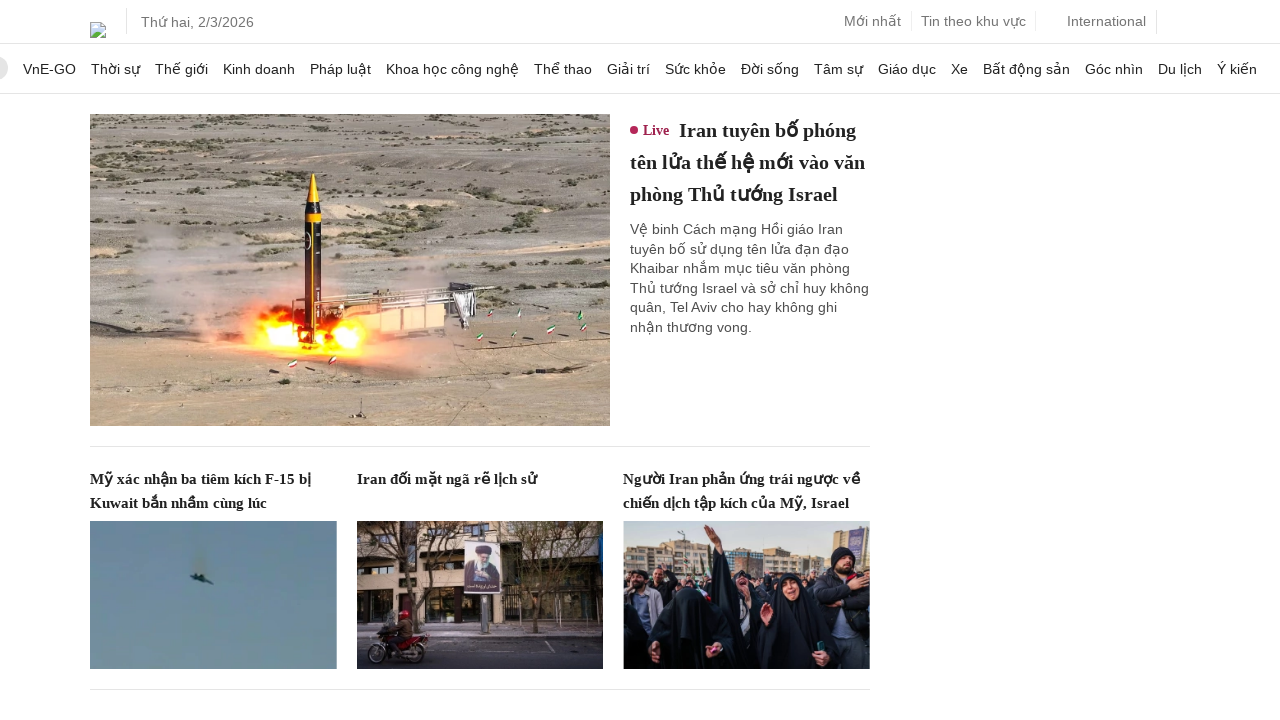

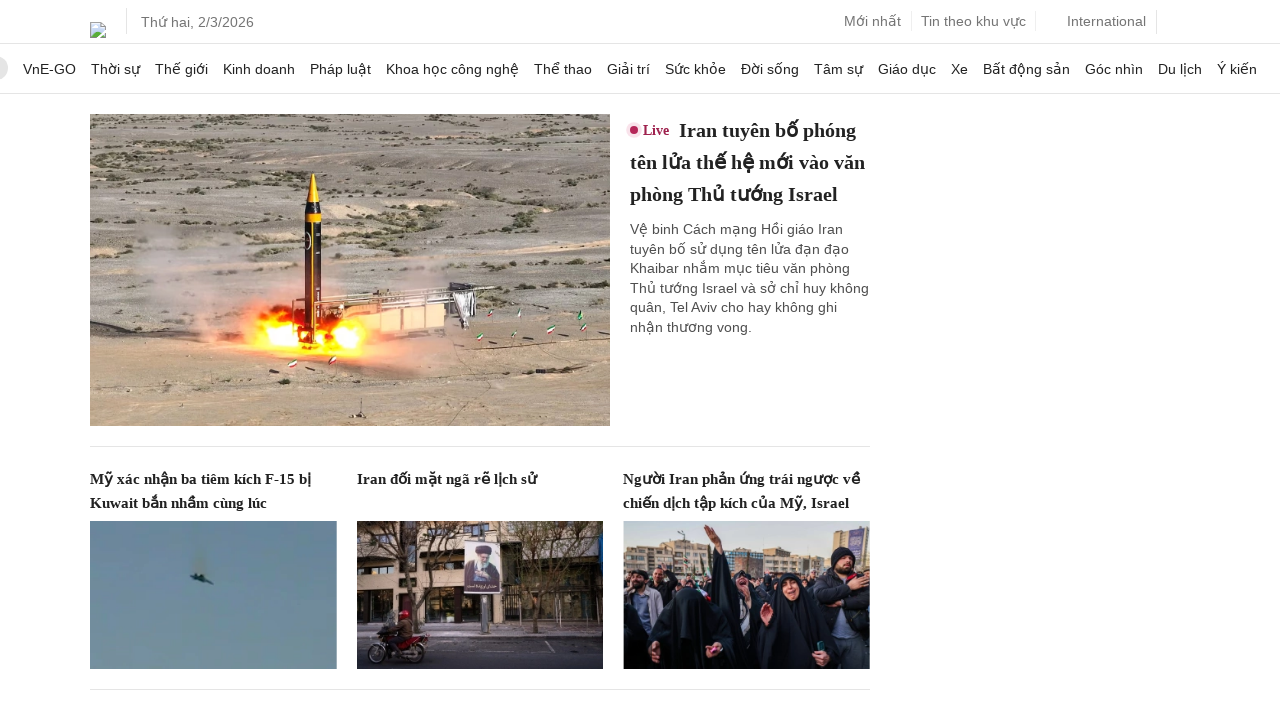